Tests iframe interaction by clicking a button inside a frame and reading the result text

Starting URL: https://www.w3schools.com/jsref/tryit.asp?filename=tryjsref_submit_get

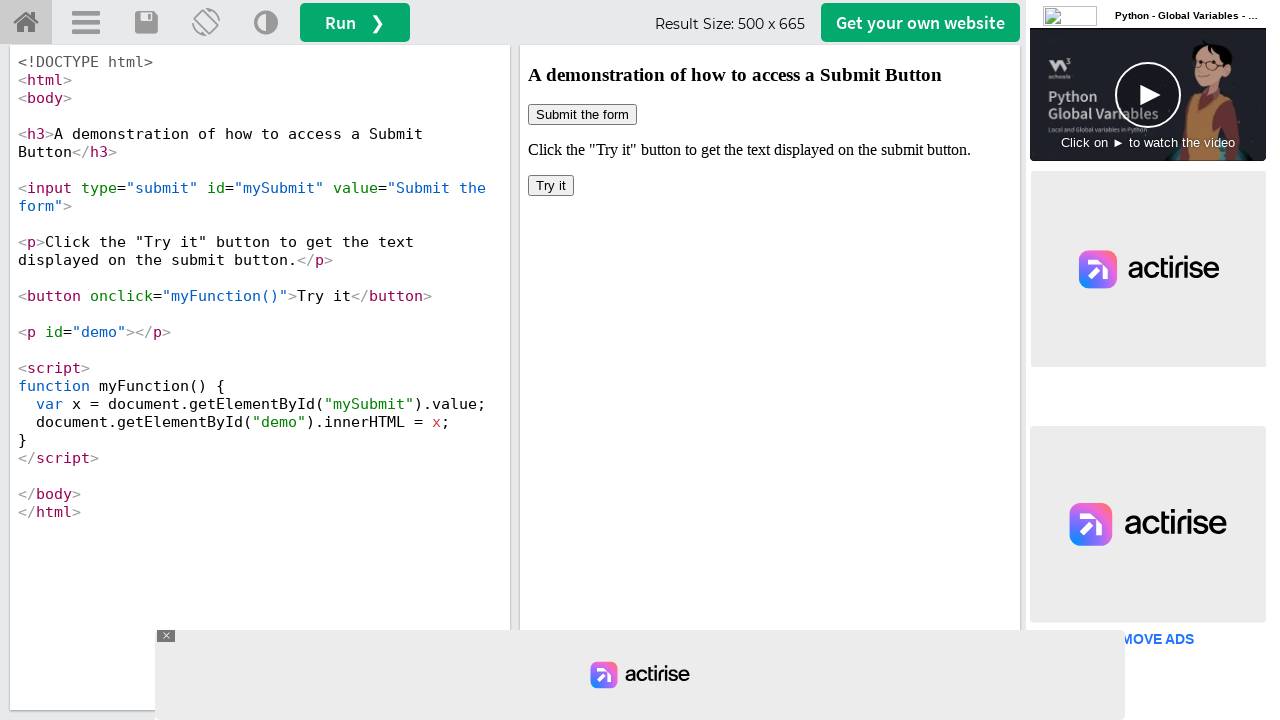

Located iframe with name 'iframeResult'
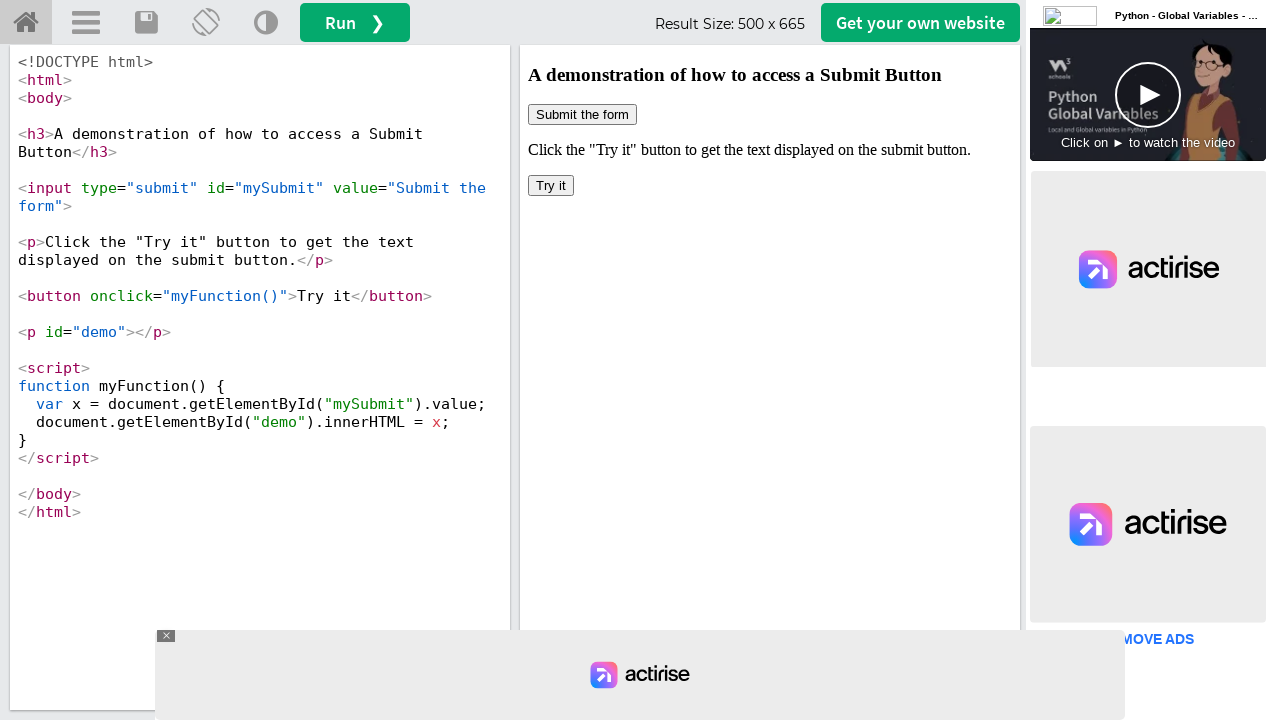

Clicked button inside iframe at (551, 186) on [name='iframeResult'] >> internal:control=enter-frame >> body > button
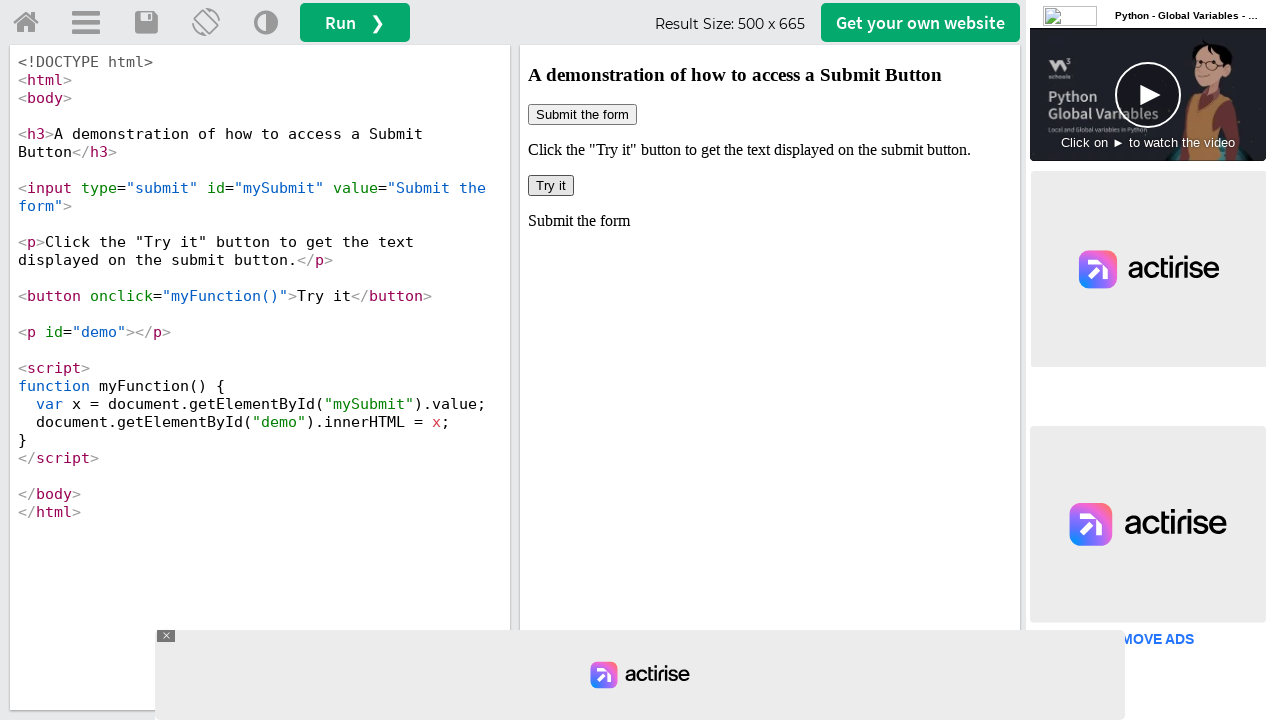

Result element with id 'demo' loaded inside iframe
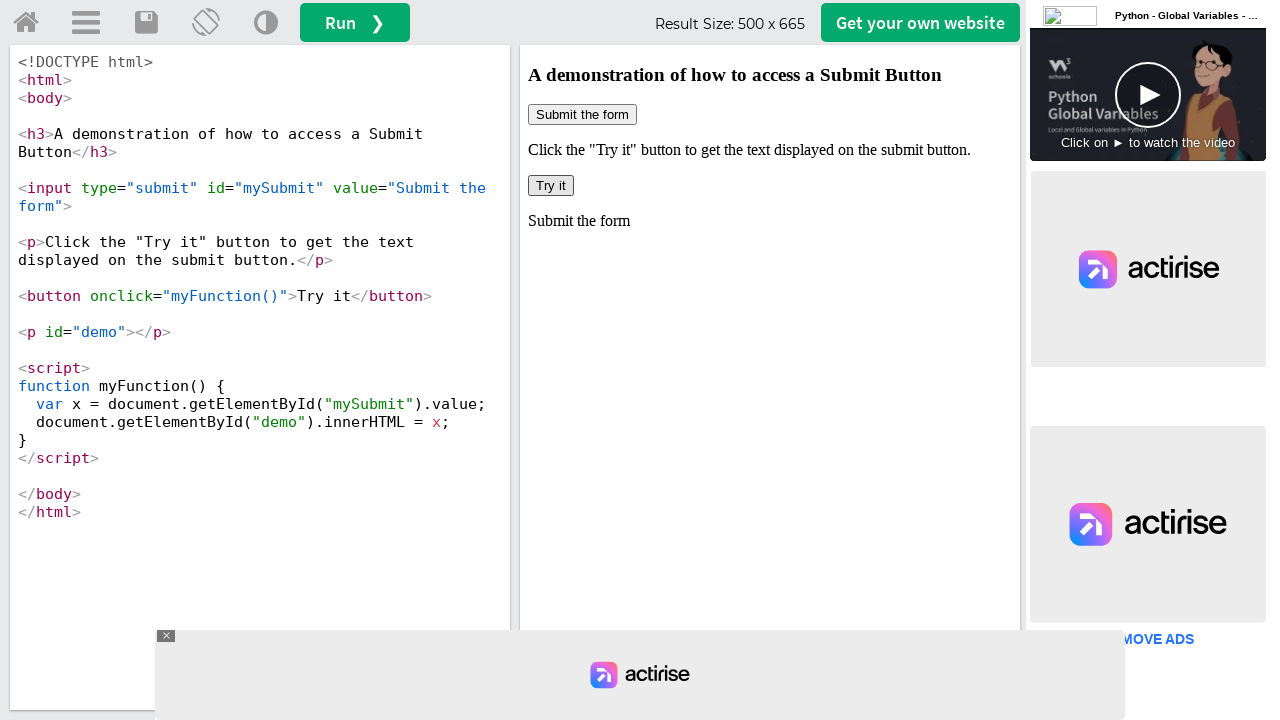

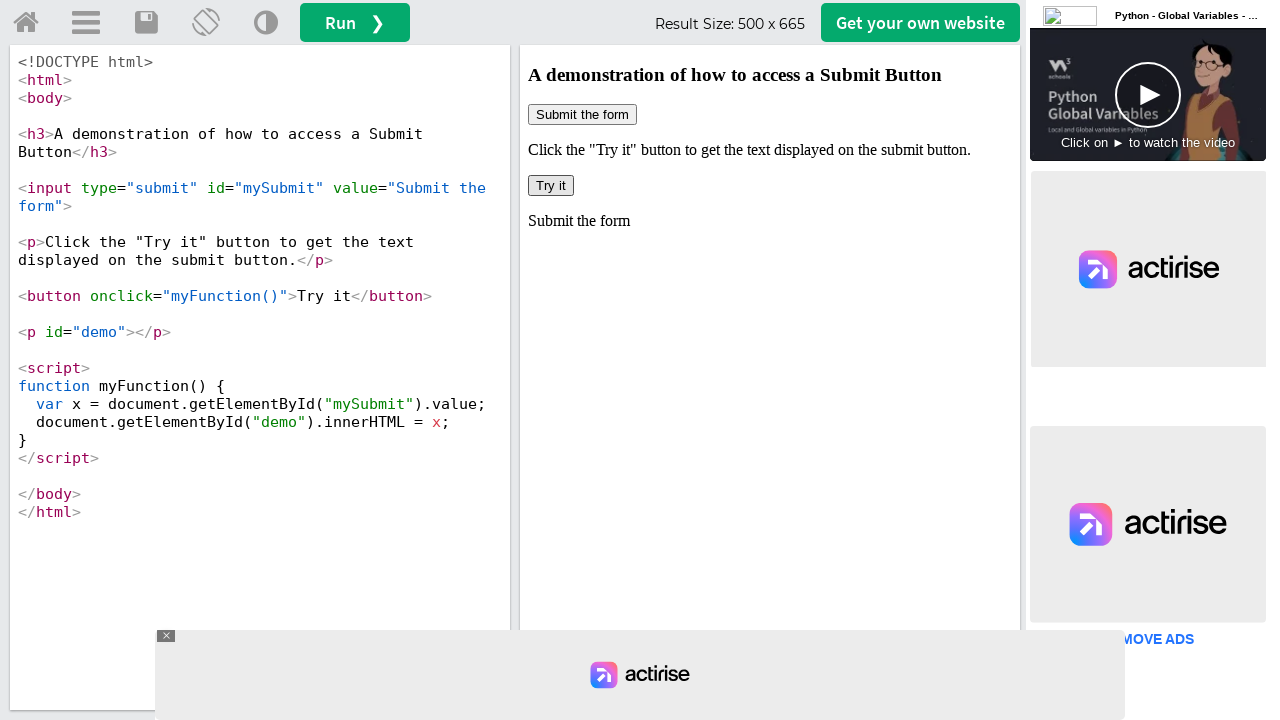